Navigates to HYR Tutorials website, hovers over Selenium Practice menu, clicks on Dropdowns submenu, and selects "Java" from a dropdown list

Starting URL: https://www.hyrtutorials.com/

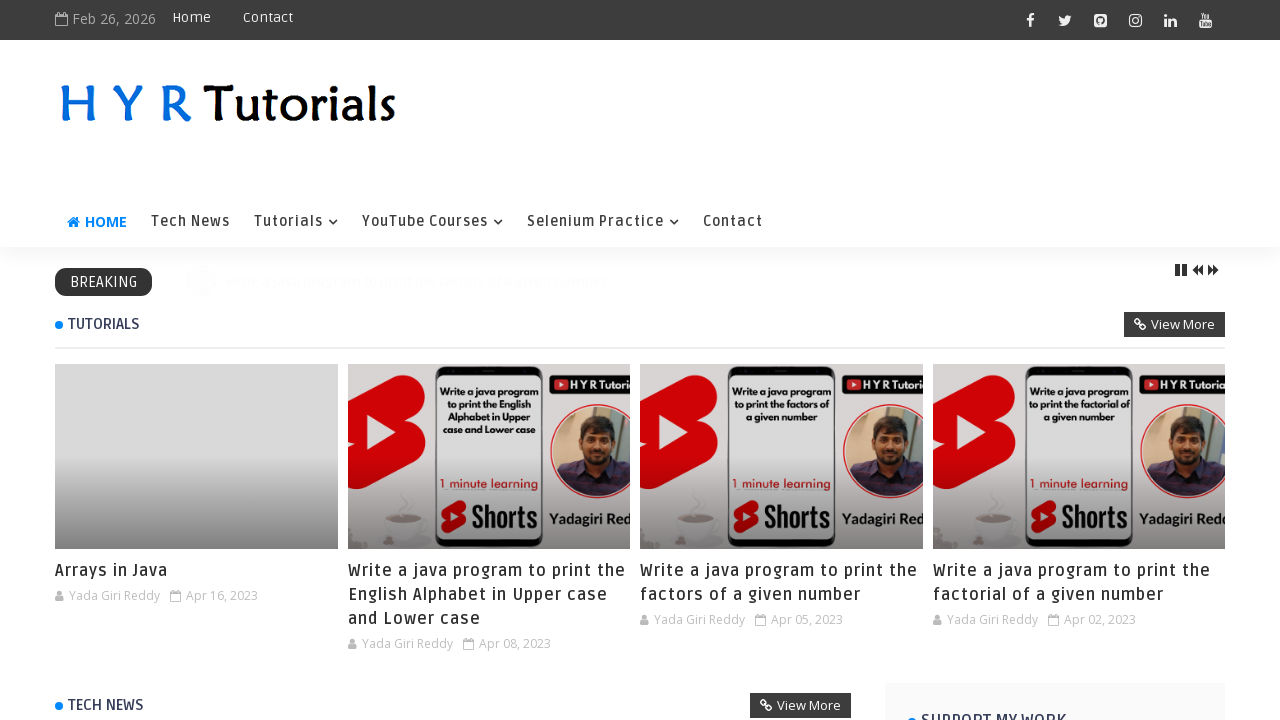

Navigated to HYR Tutorials website
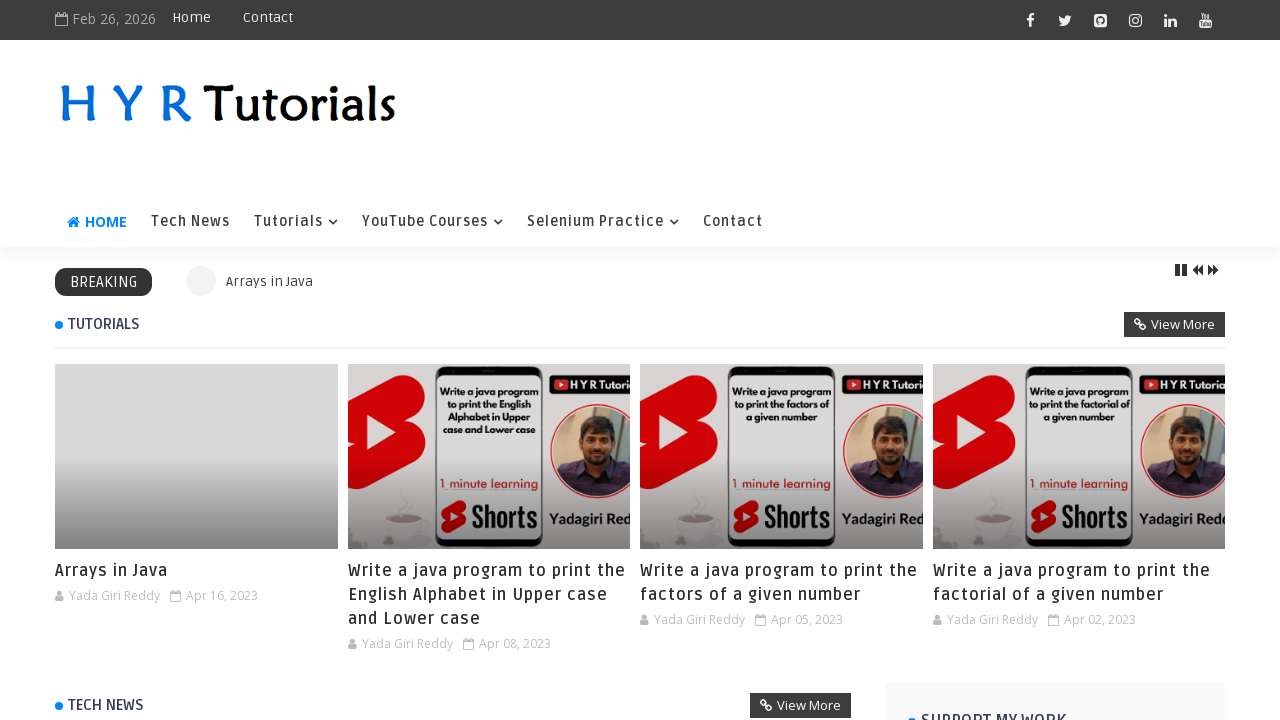

Hovered over 'Selenium Practice' menu item at (603, 222) on a:text('Selenium Practice')
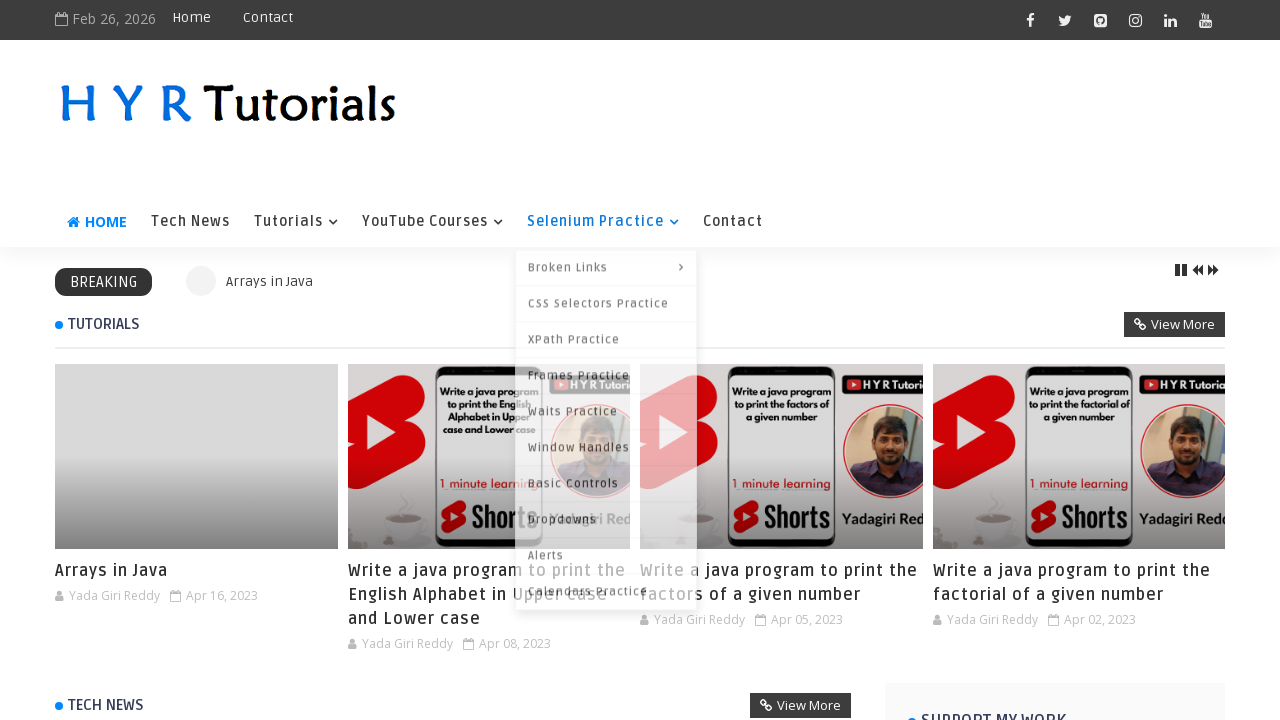

Hovered over 'Dropdowns' submenu at (606, 516) on a:text('Dropdowns')
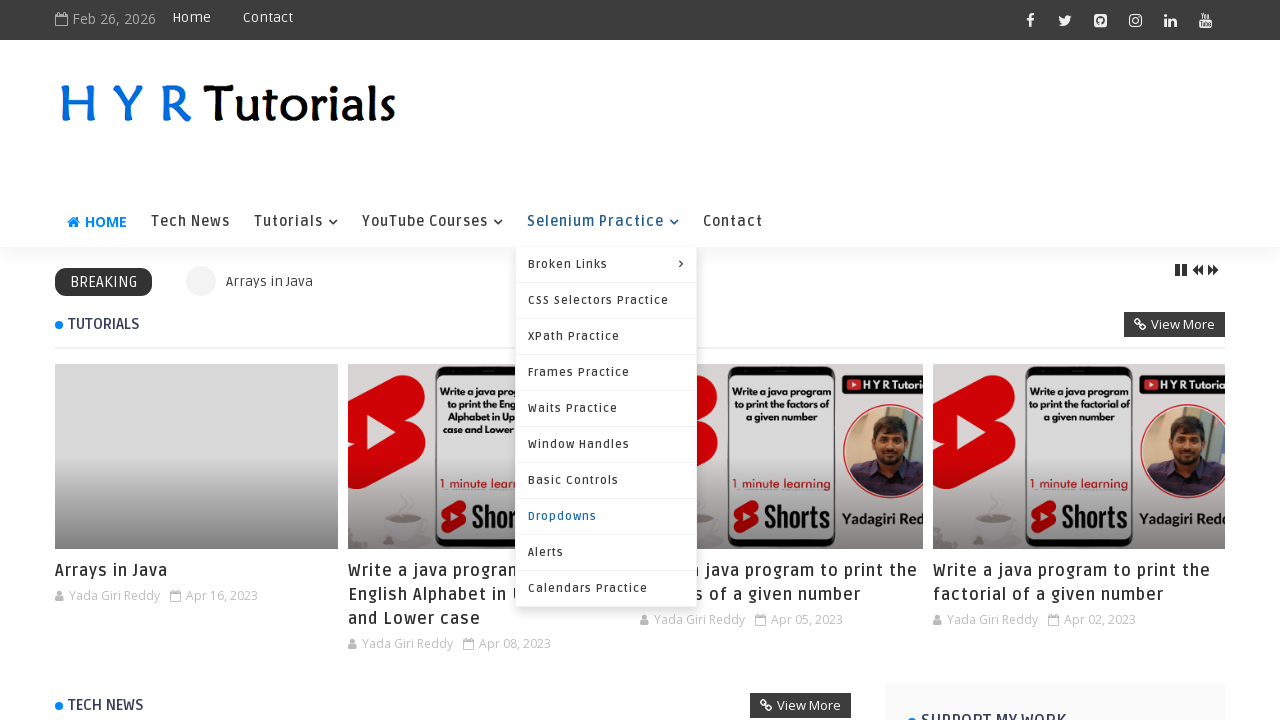

Clicked on 'Dropdowns' submenu at (606, 516) on a:text('Dropdowns')
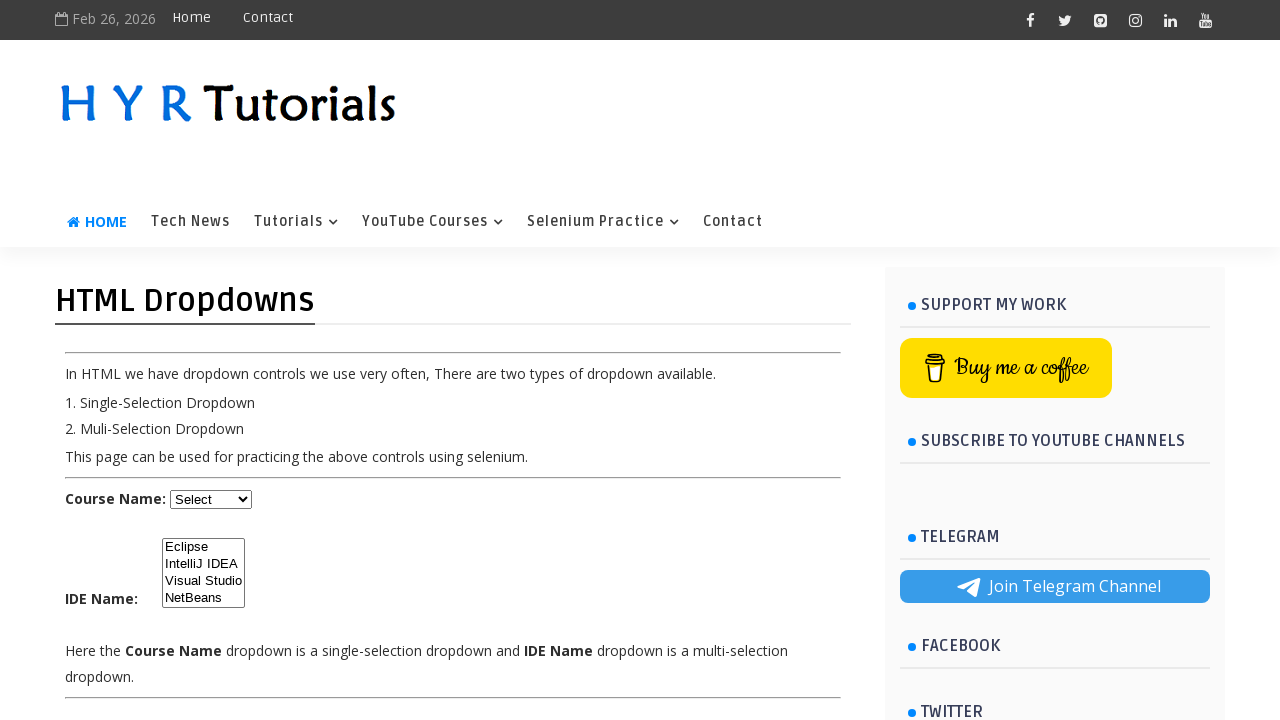

Selected 'Java' from the course dropdown on #course
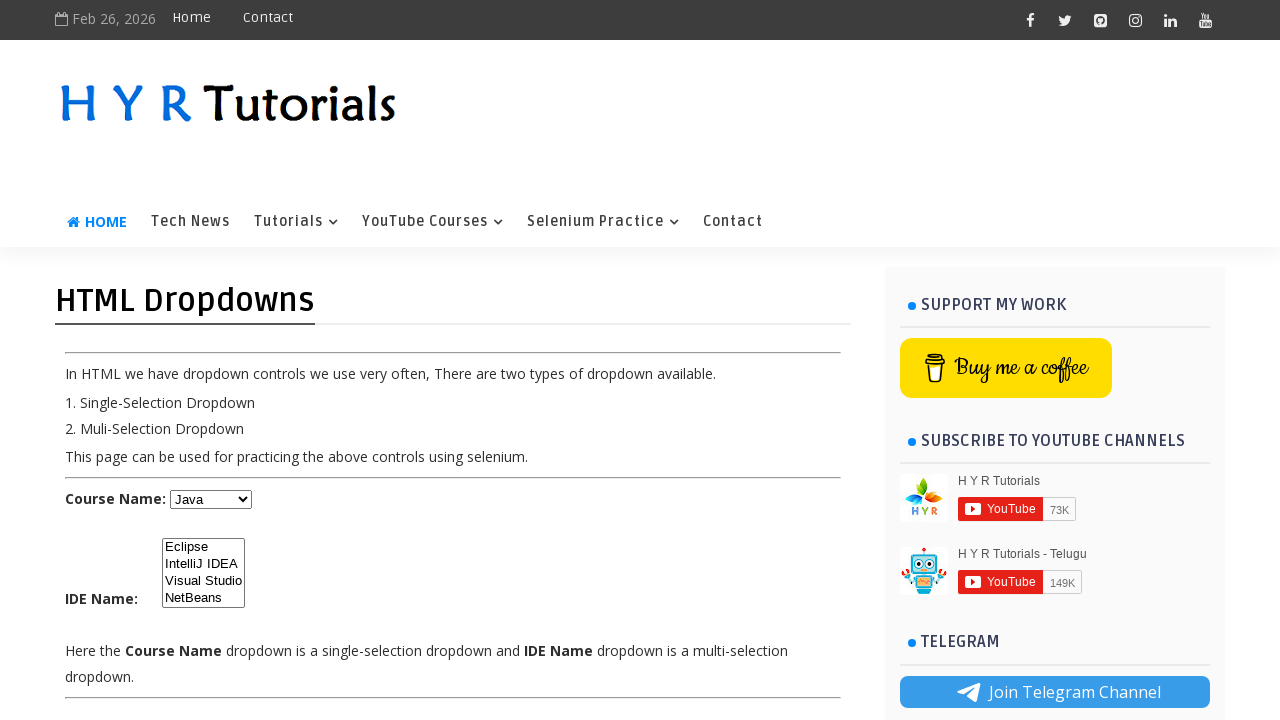

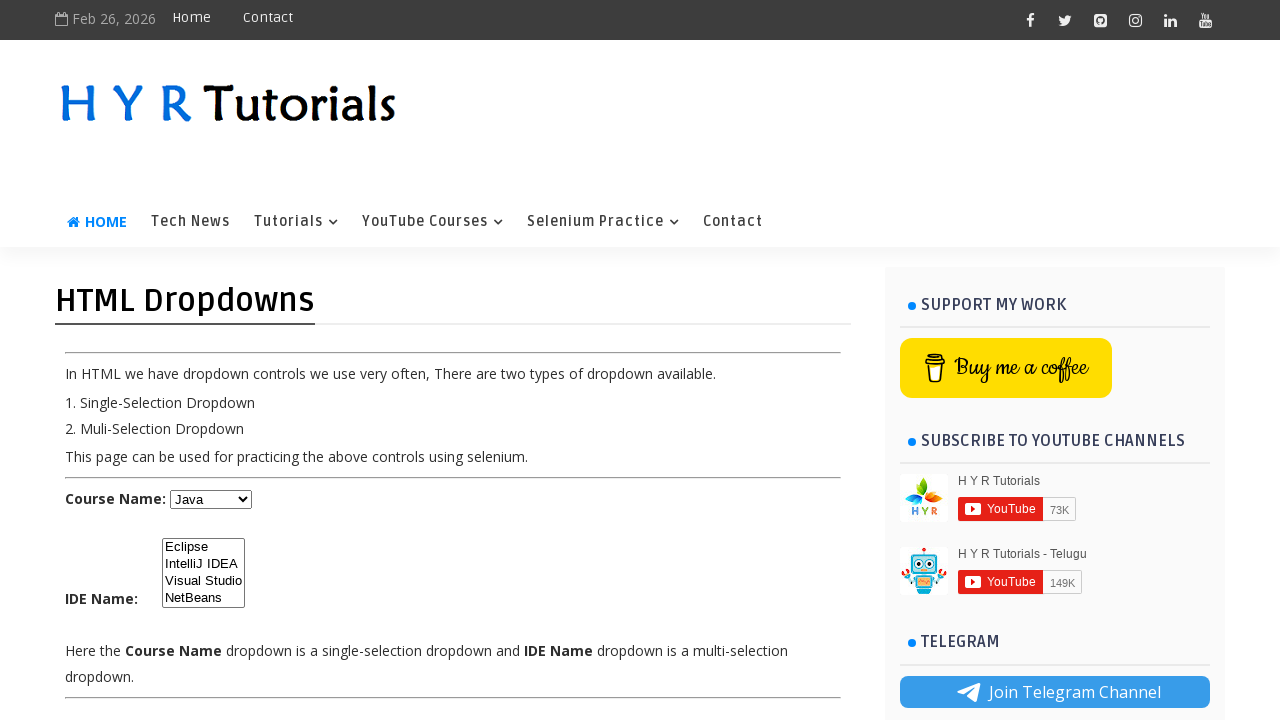